Tests Swiggy location search by entering a delivery location

Starting URL: https://www.swiggy.com/

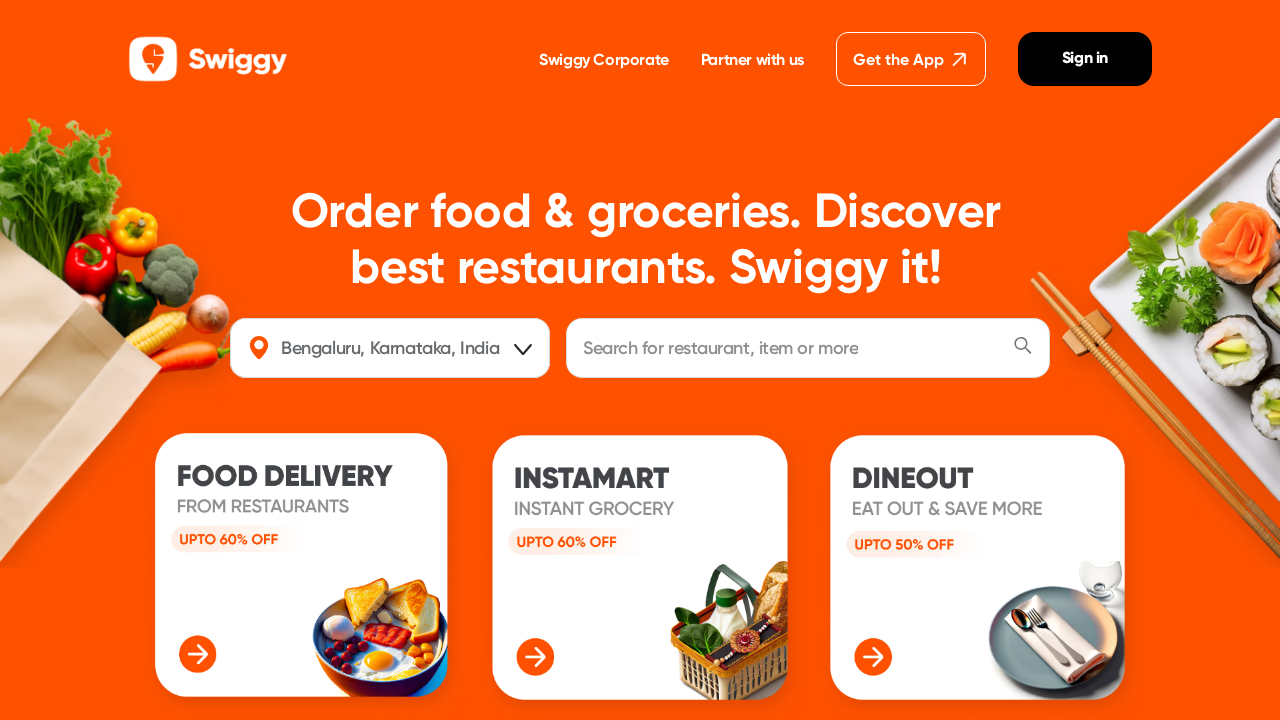

Entered delivery location 'Madipakkam' in location search field on input#location
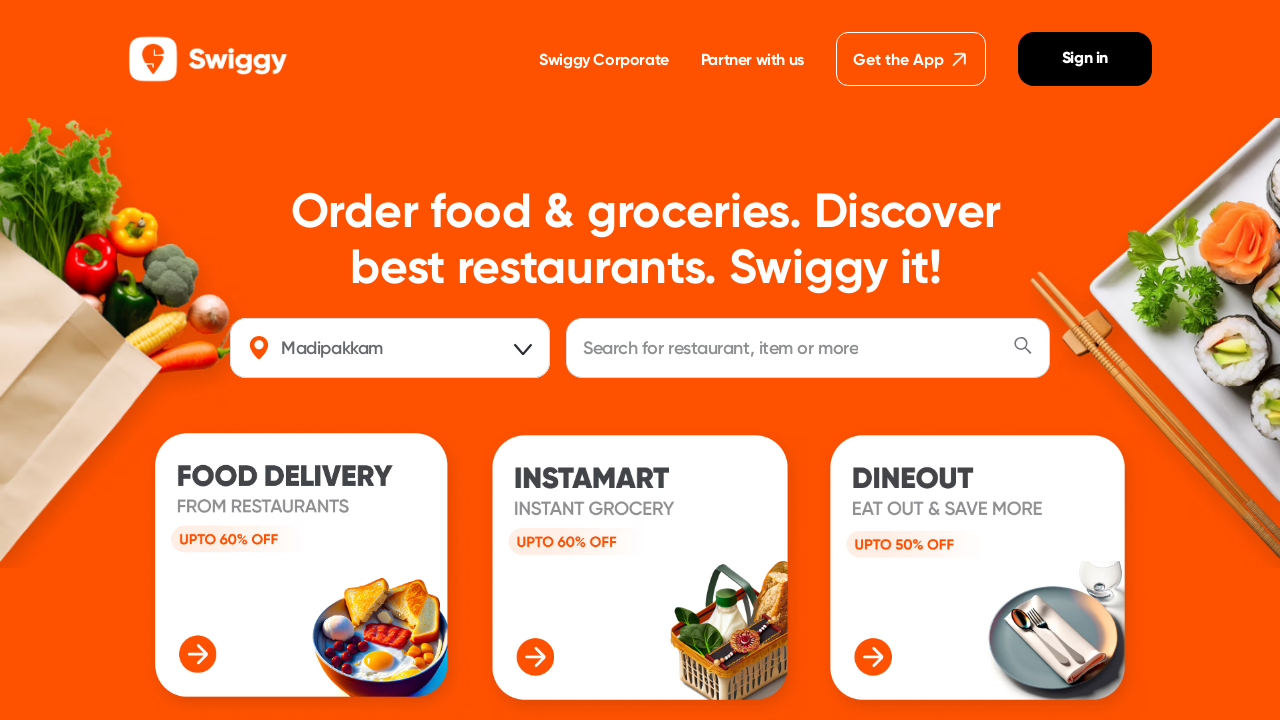

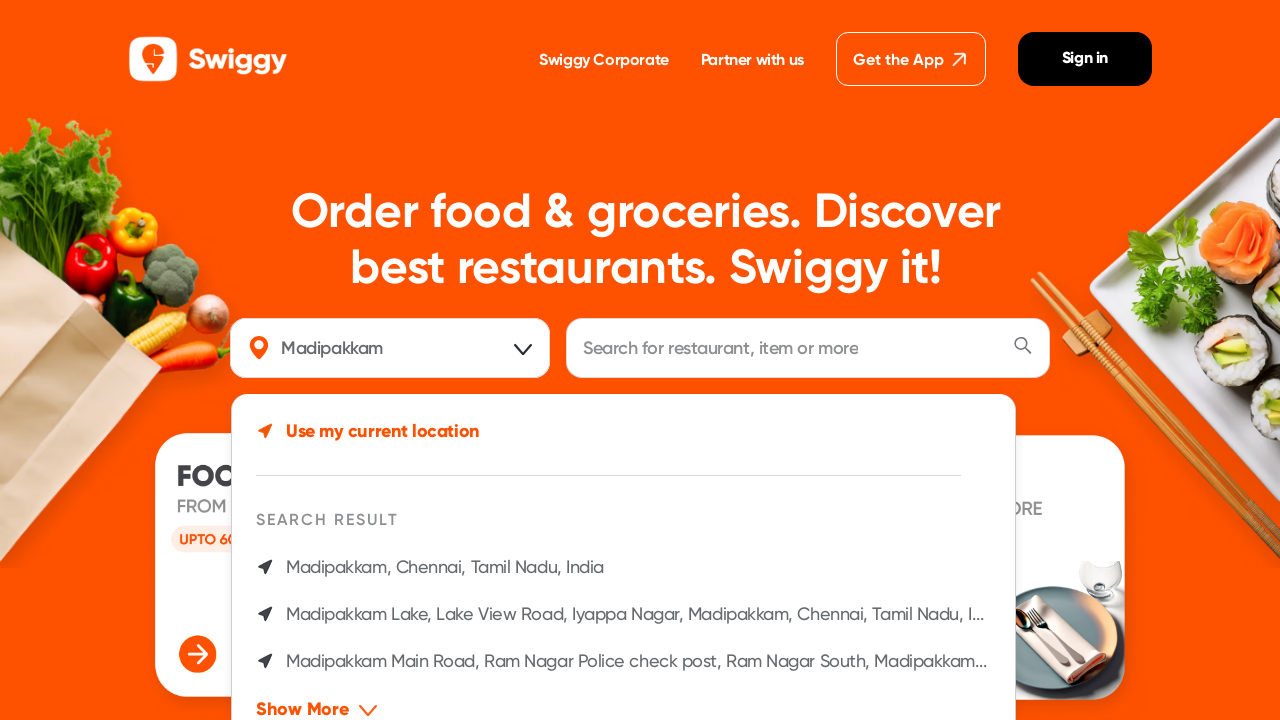